Tests basic form controls by filling in first name and last name fields, then clicking a checkbox on a practice page

Starting URL: https://www.hyrtutorials.com/p/basic-controls.html

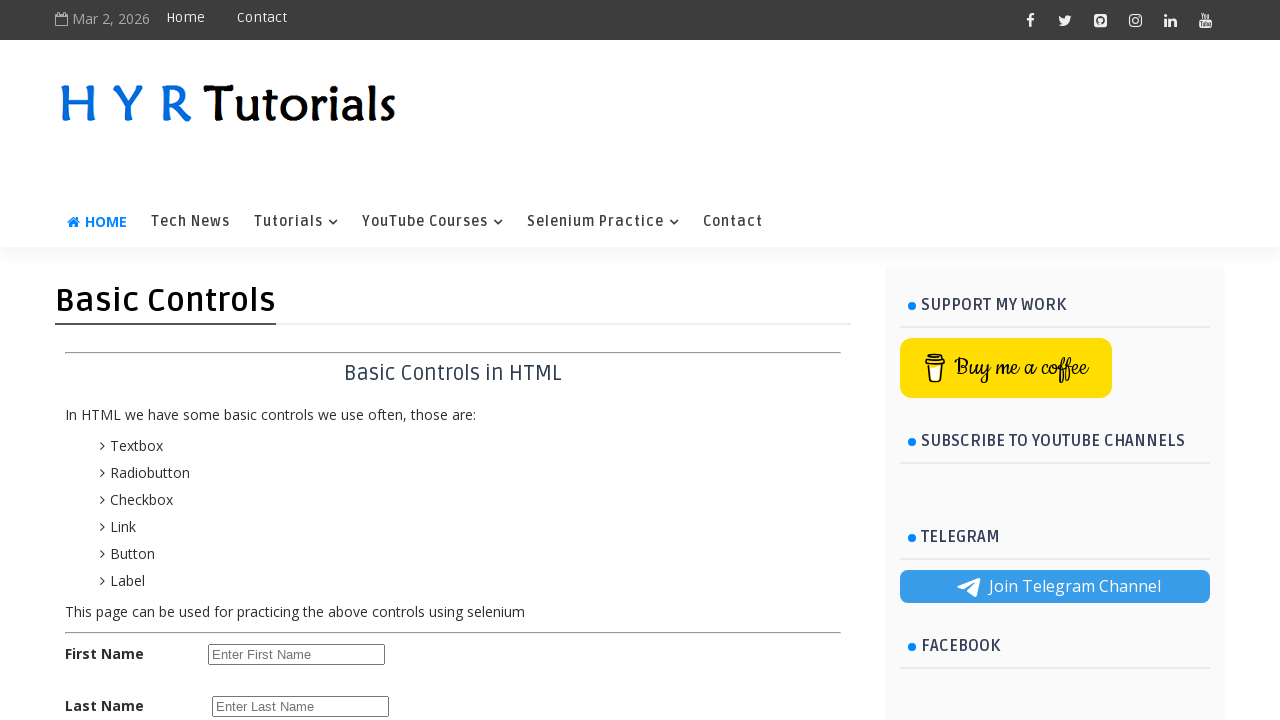

Filled first name field with 'Atul' on #firstName
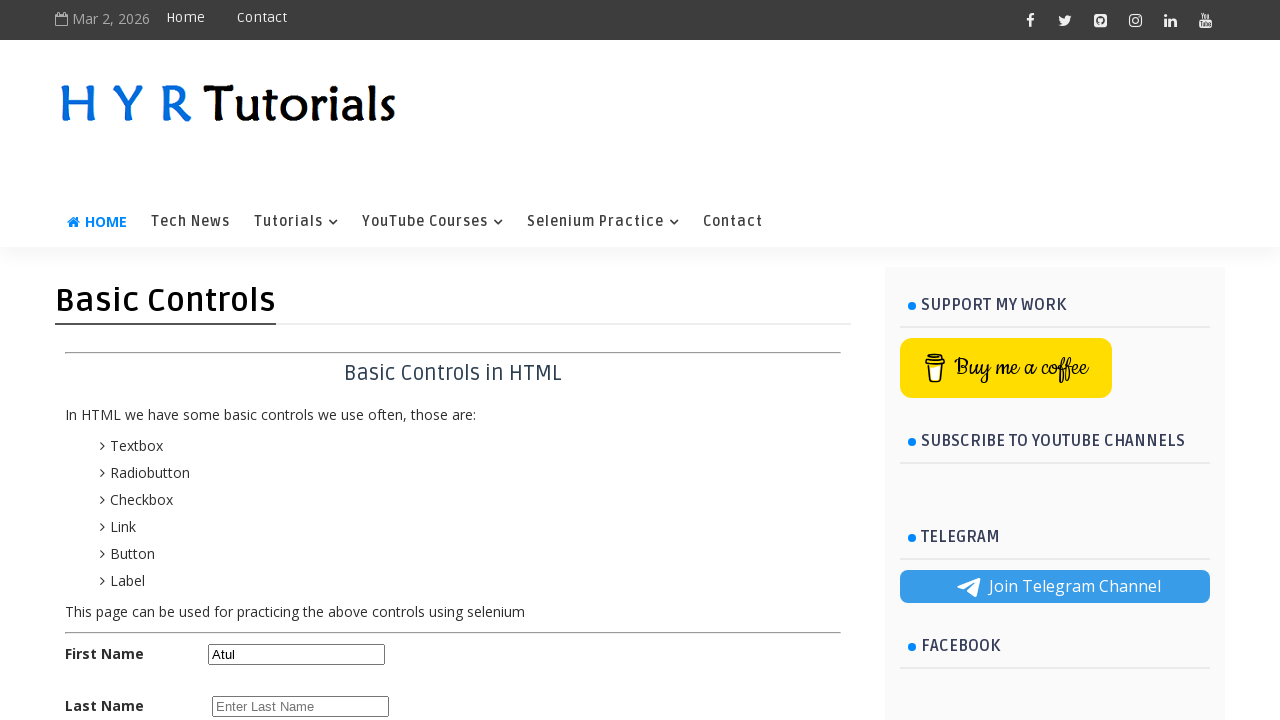

Filled last name field with 'Singh' on input[name='lName']
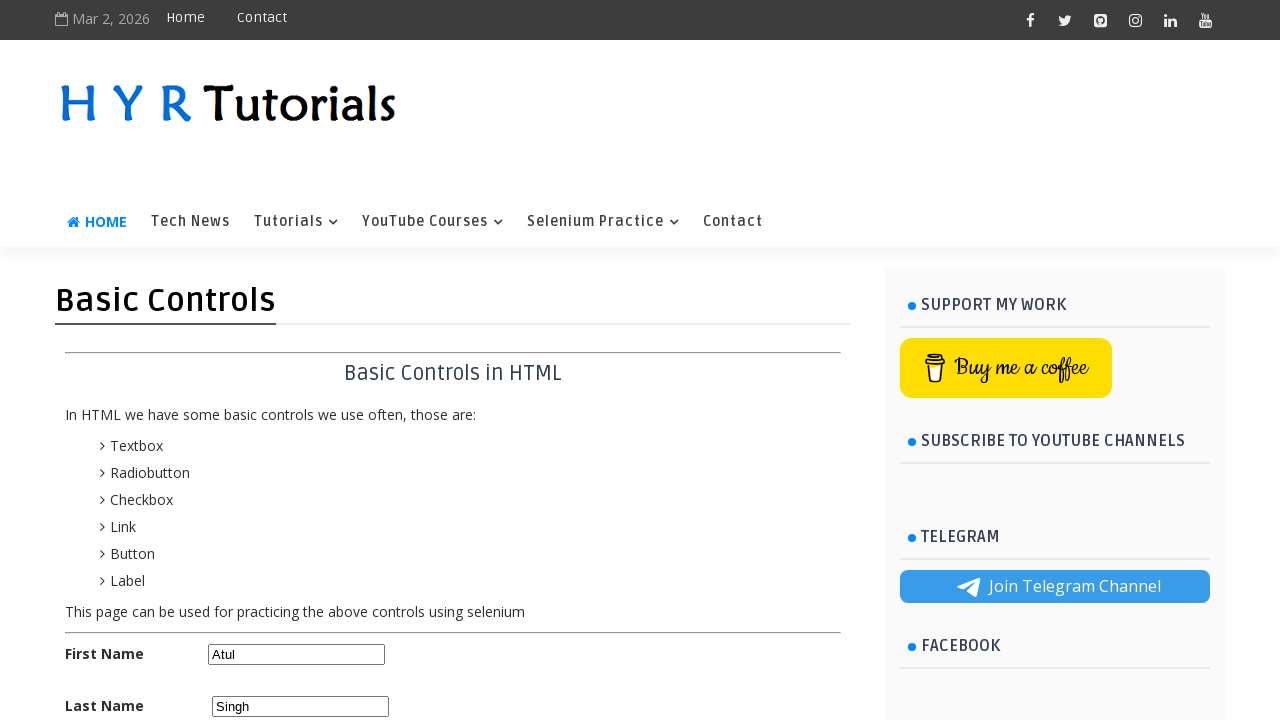

Clicked Hindi checkbox at (298, 360) on #hindichbx
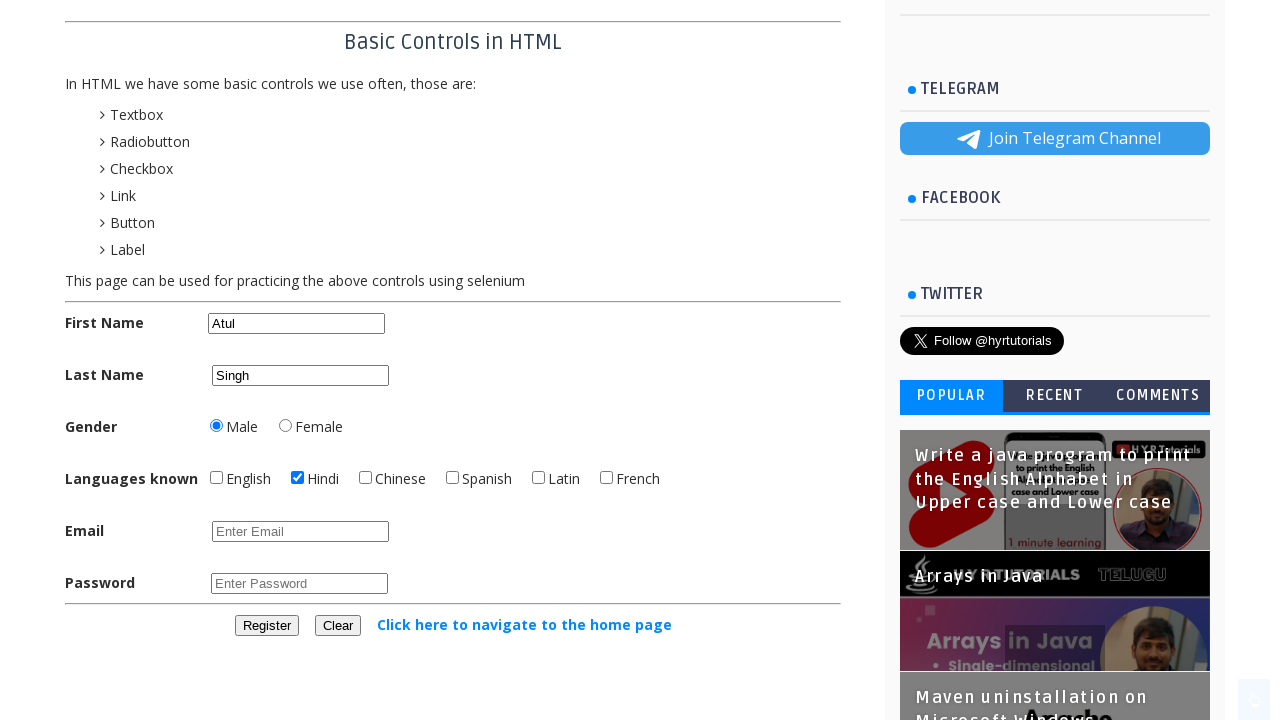

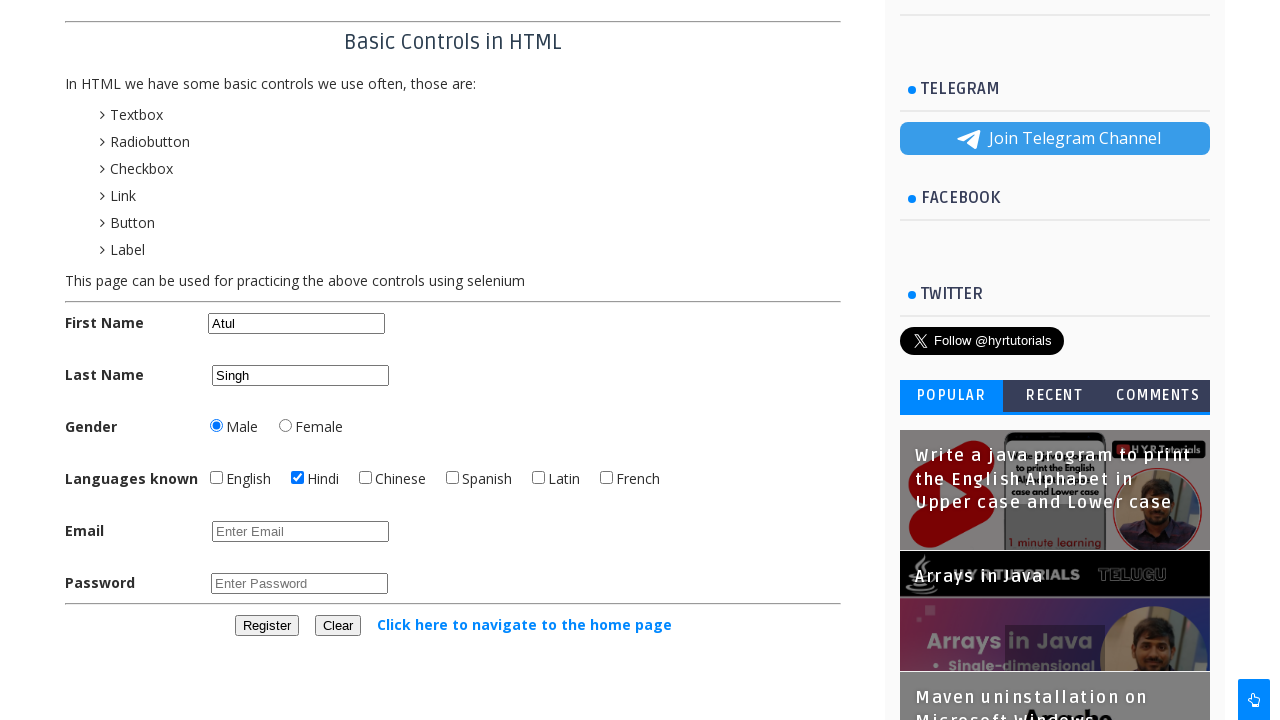